Navigates to the Text Box page and verifies that the "Email" label is visible.

Starting URL: https://demoqa.com/elements

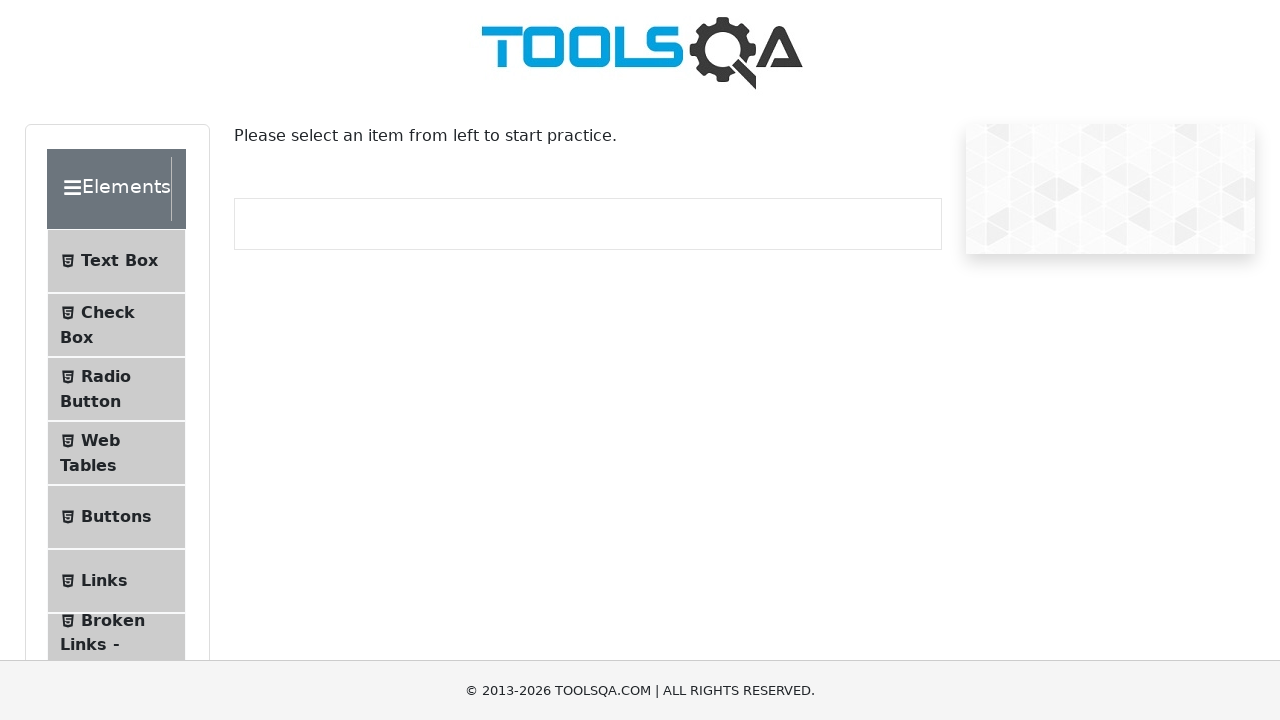

Clicked on Text Box menu item at (119, 261) on internal:text="Text Box"i
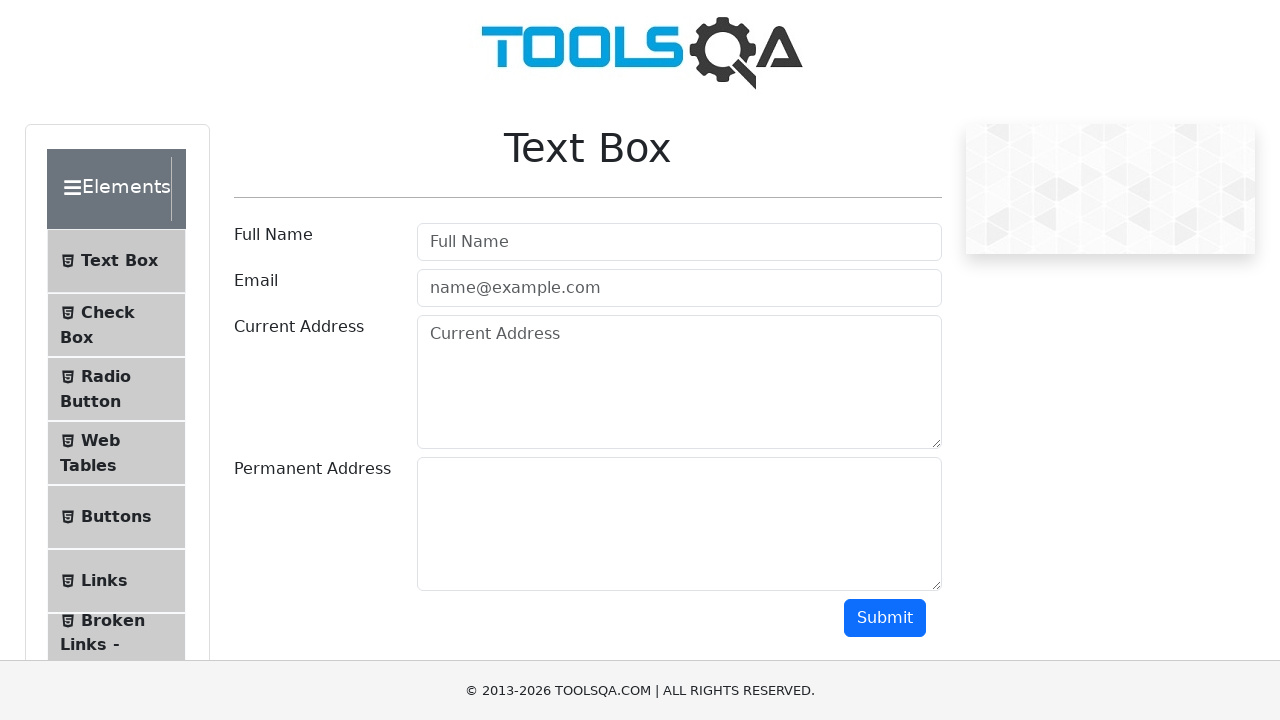

Navigated to Text Box page
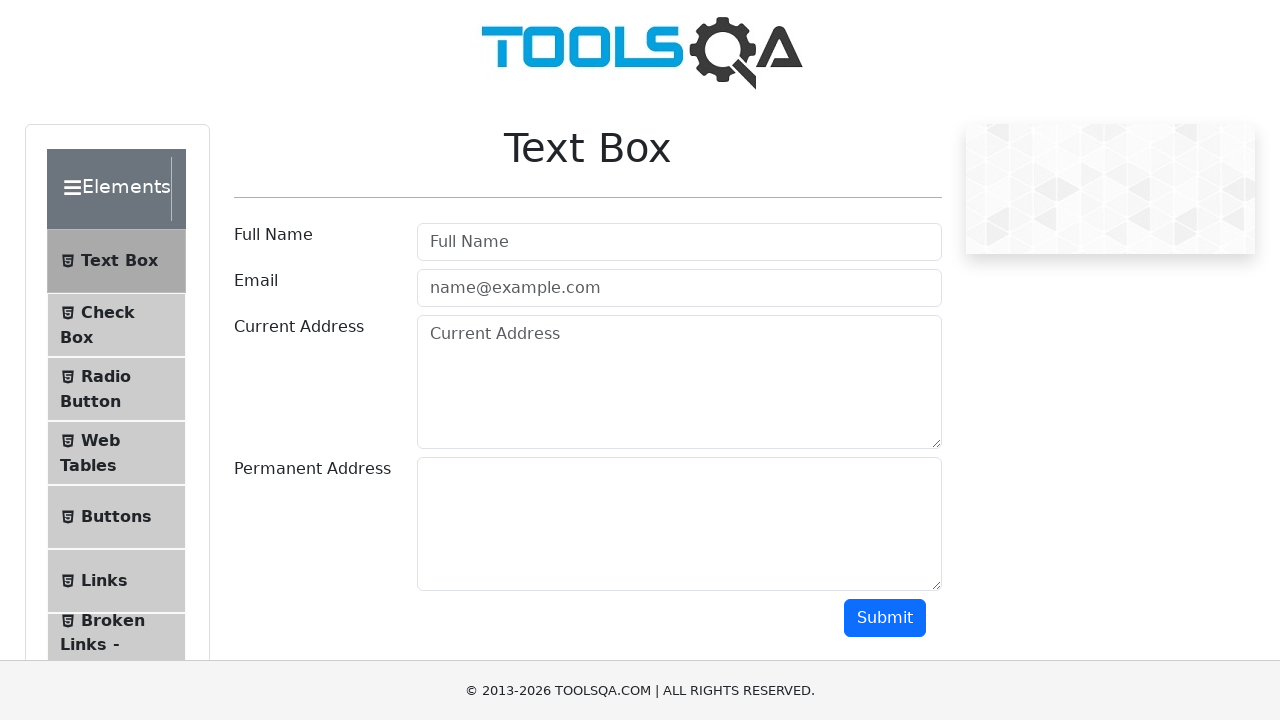

Email label is visible
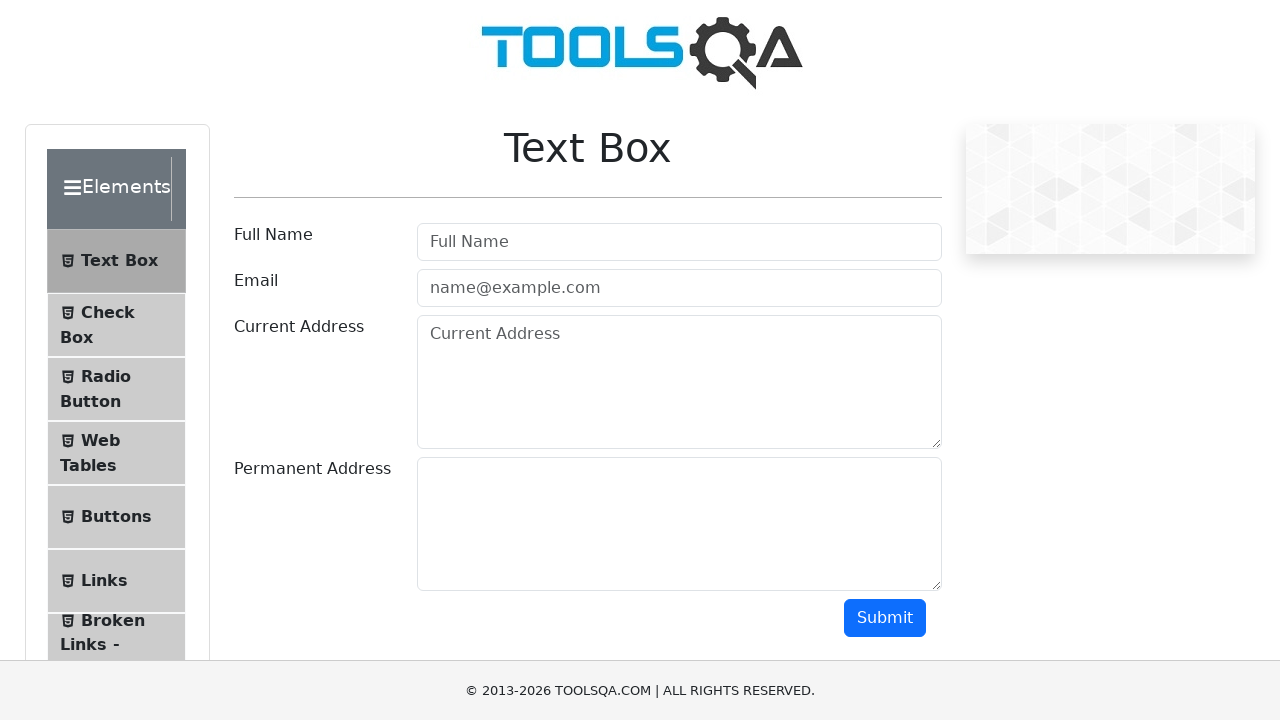

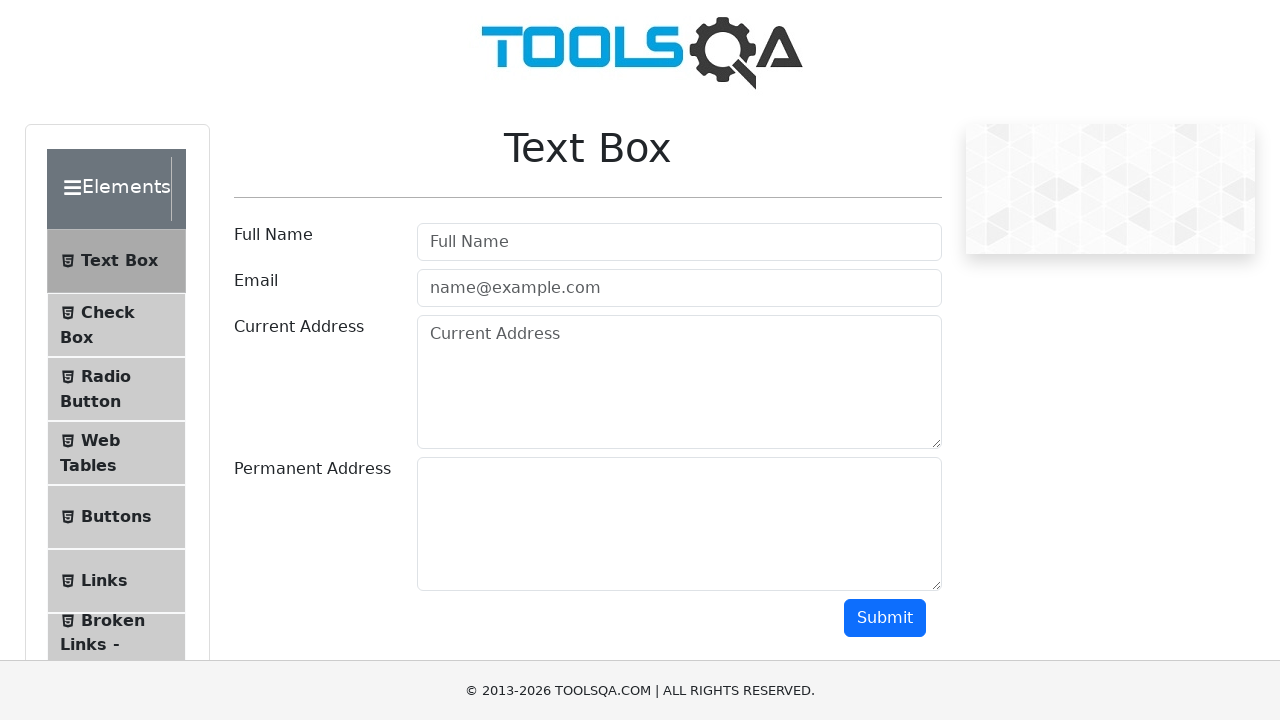